Tests loader functionality by clicking a button that triggers a loading state

Starting URL: https://www.automationtesting.co.uk/loader.html

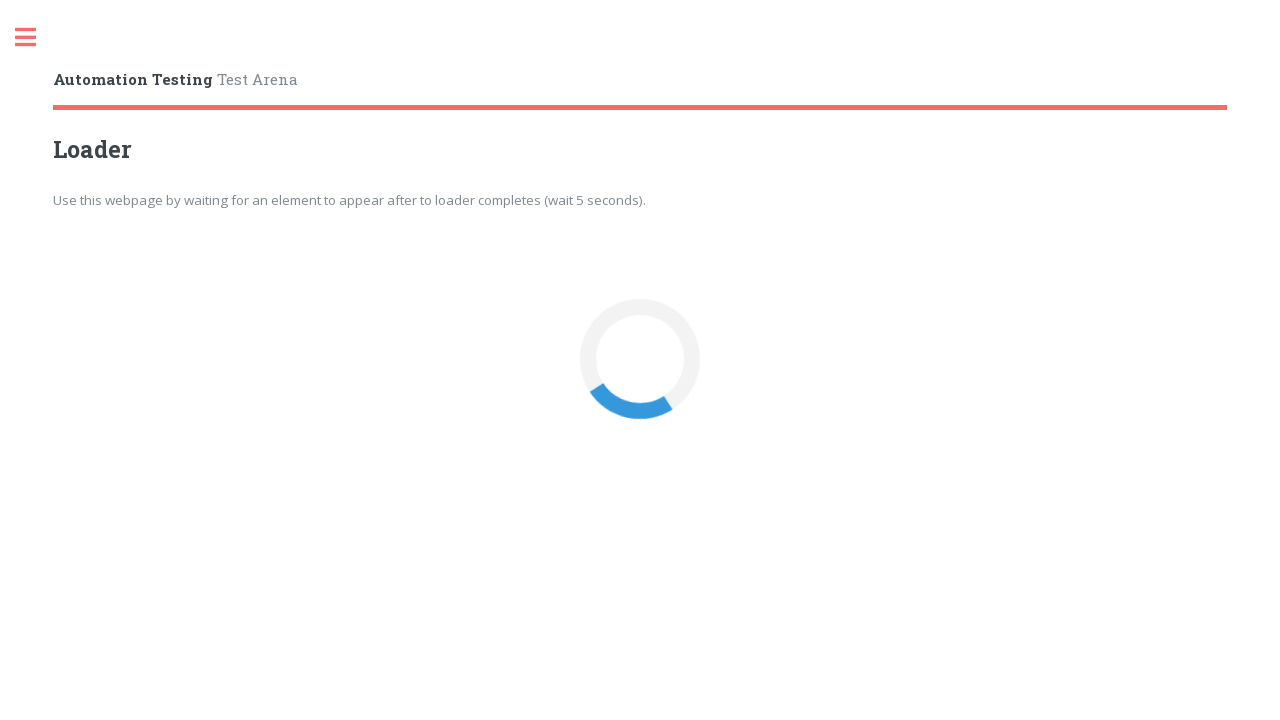

Clicked loader button to trigger loading state at (640, 360) on button#loaderBtn
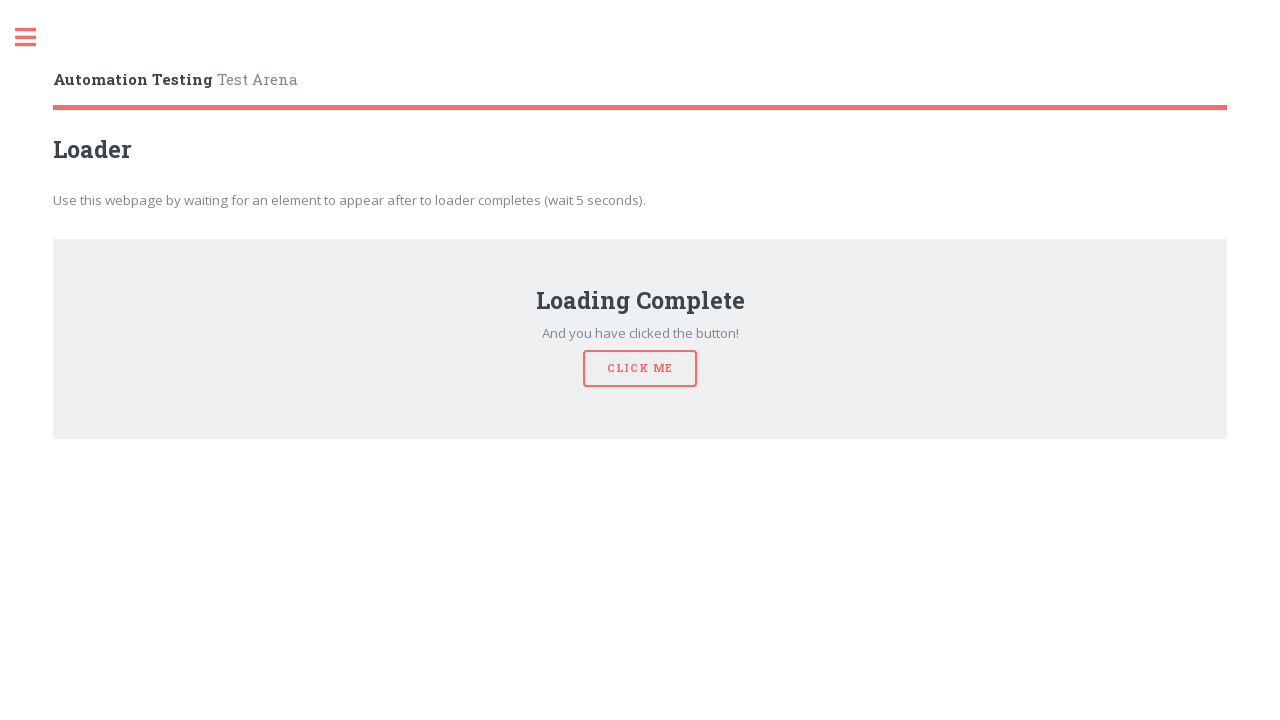

Waited 1000ms for loader to complete
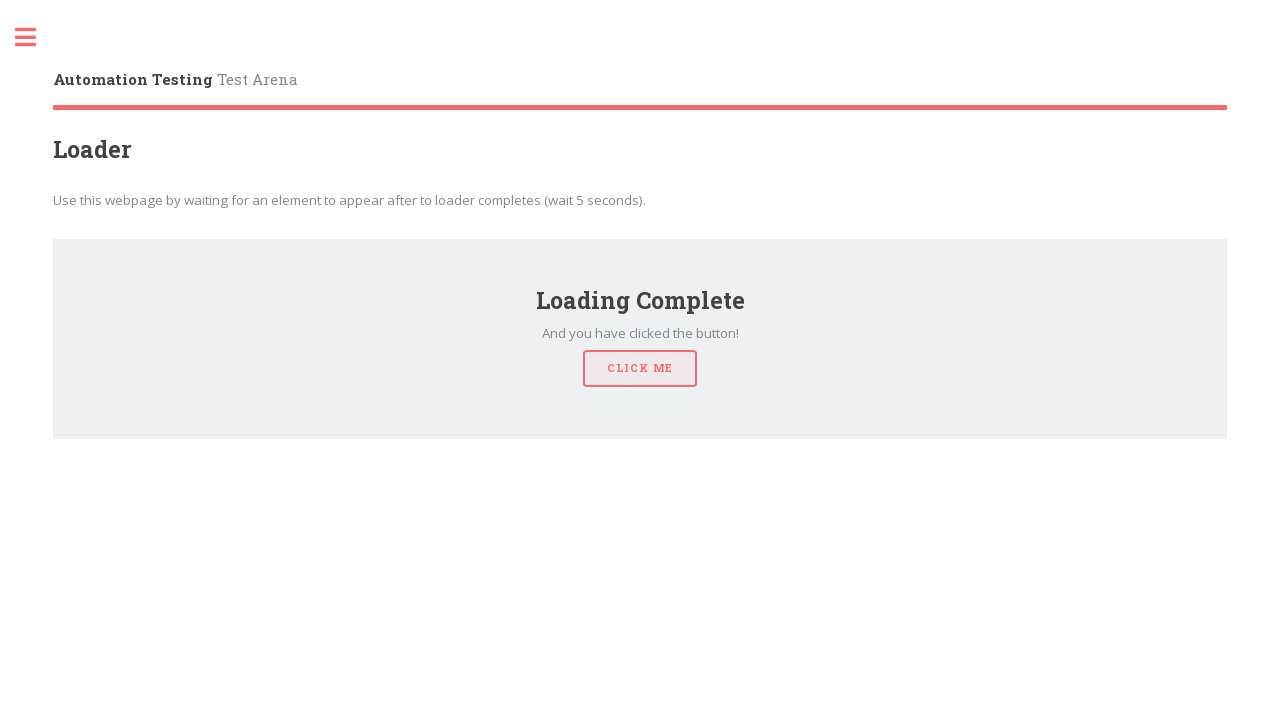

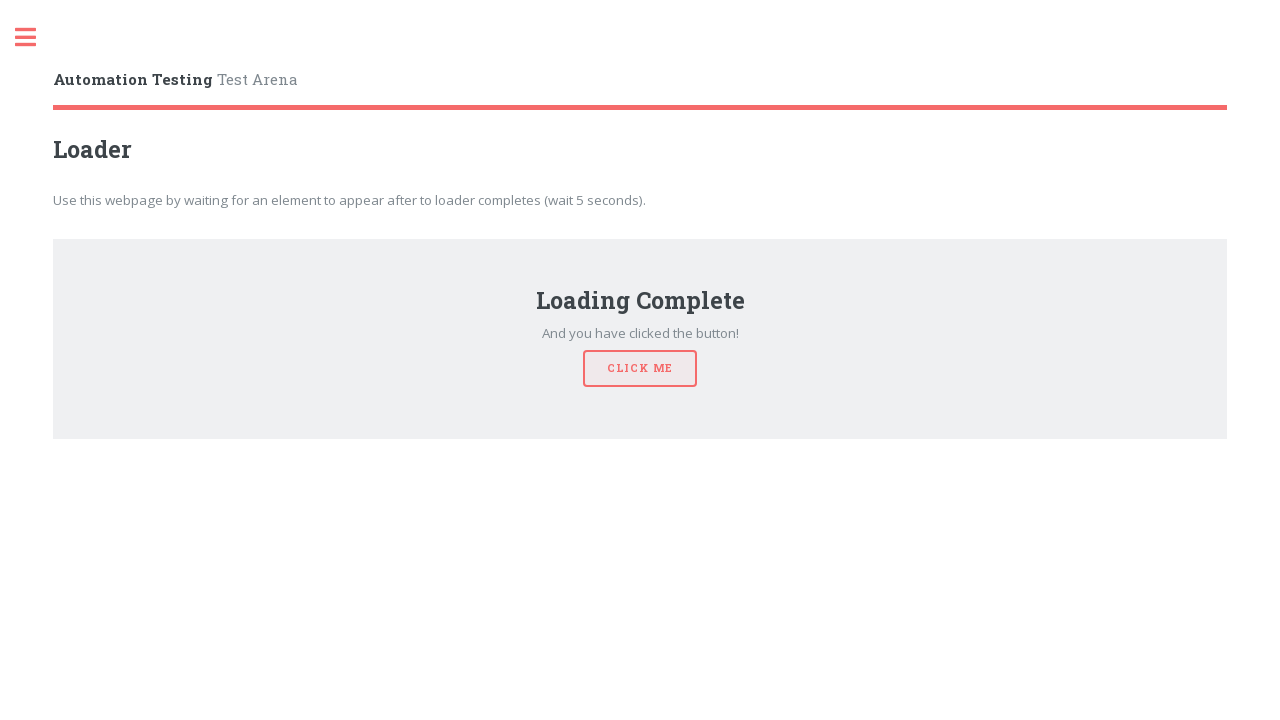